Navigates to the Broken Images page to view broken image examples

Starting URL: https://the-internet.herokuapp.com/

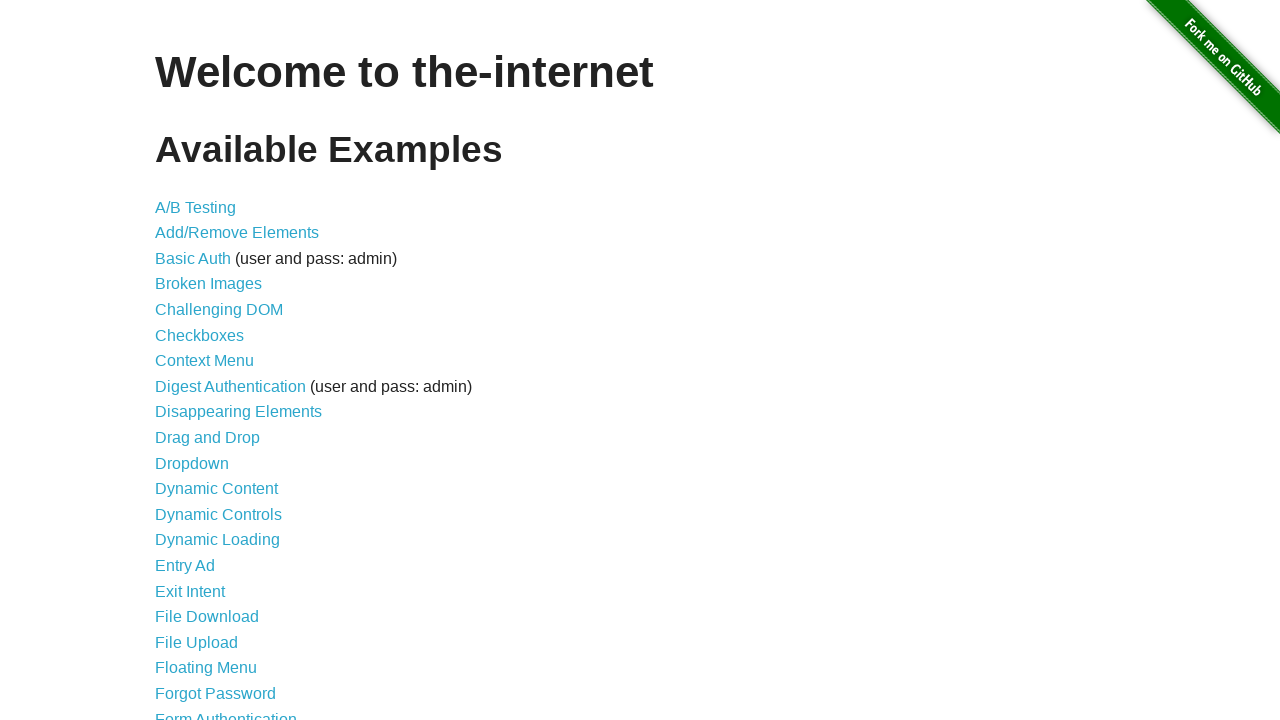

Clicked on Broken Images link at (208, 284) on xpath=//*[@id='content']/ul/li[4]/a
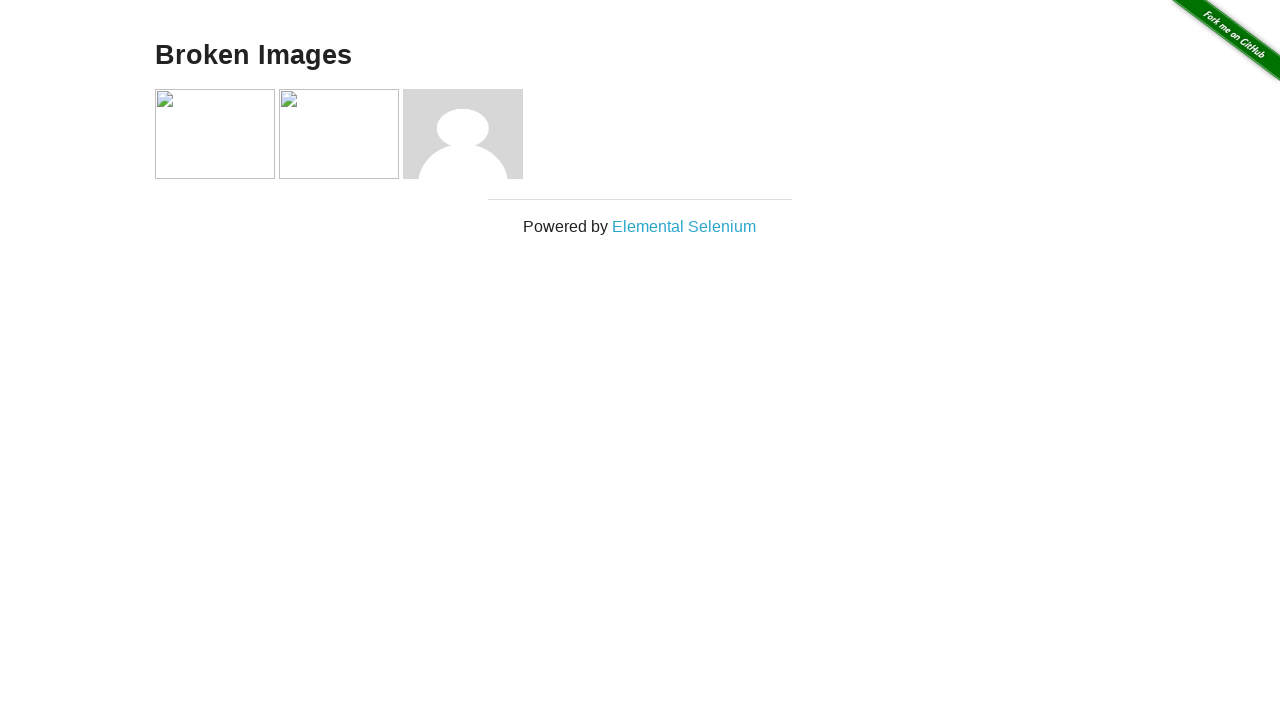

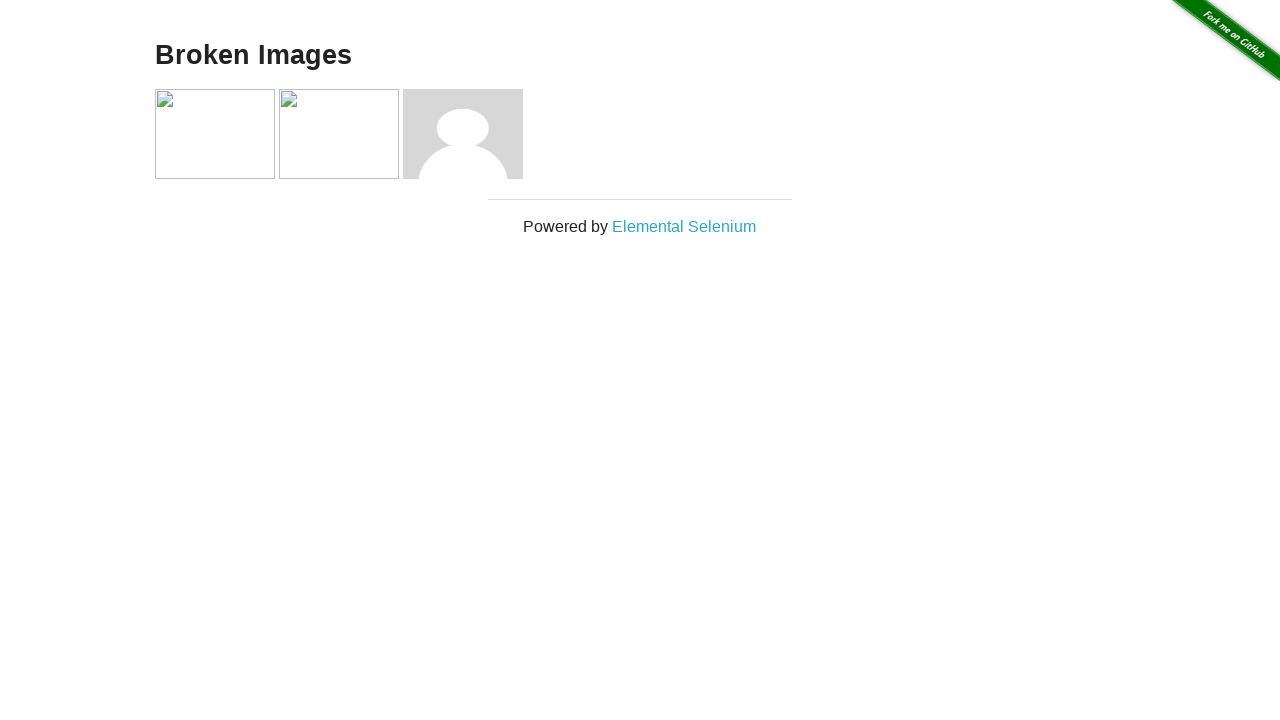